Navigates to W3Schools website, clicks on XML link, then navigates to the XML XPath tutorial page

Starting URL: https://www.w3schools.com/

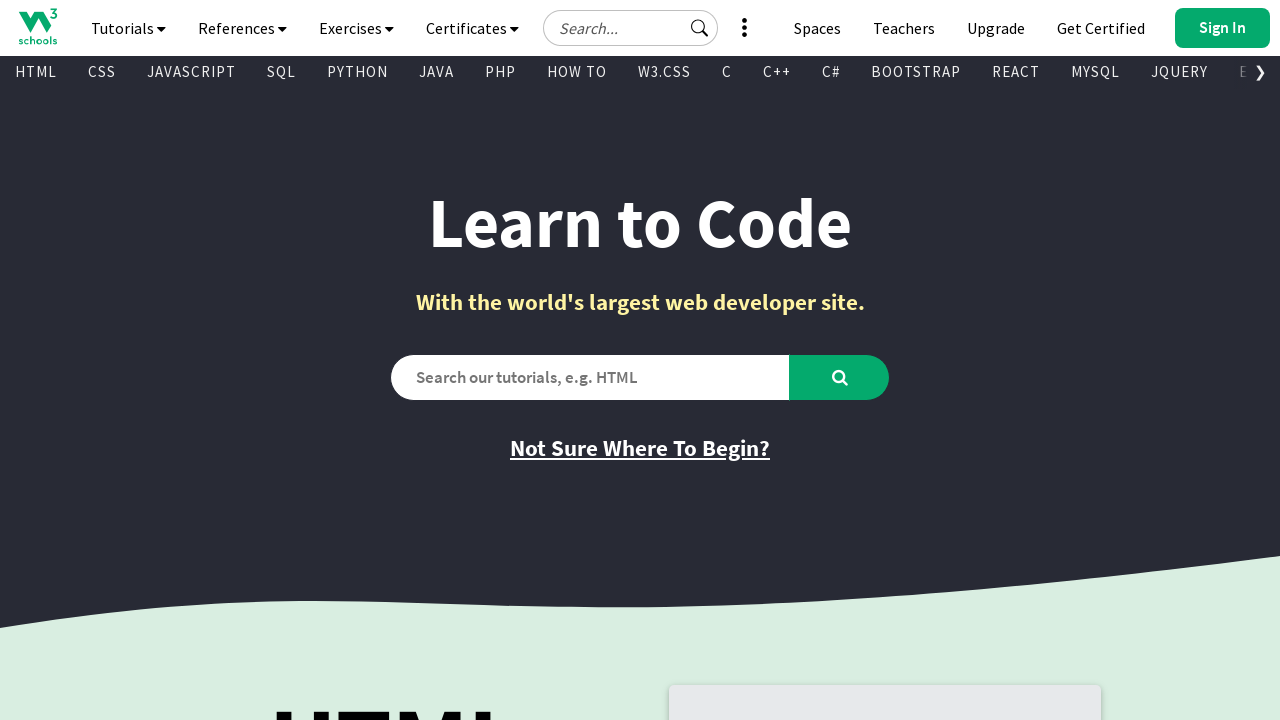

Navigated to W3Schools homepage
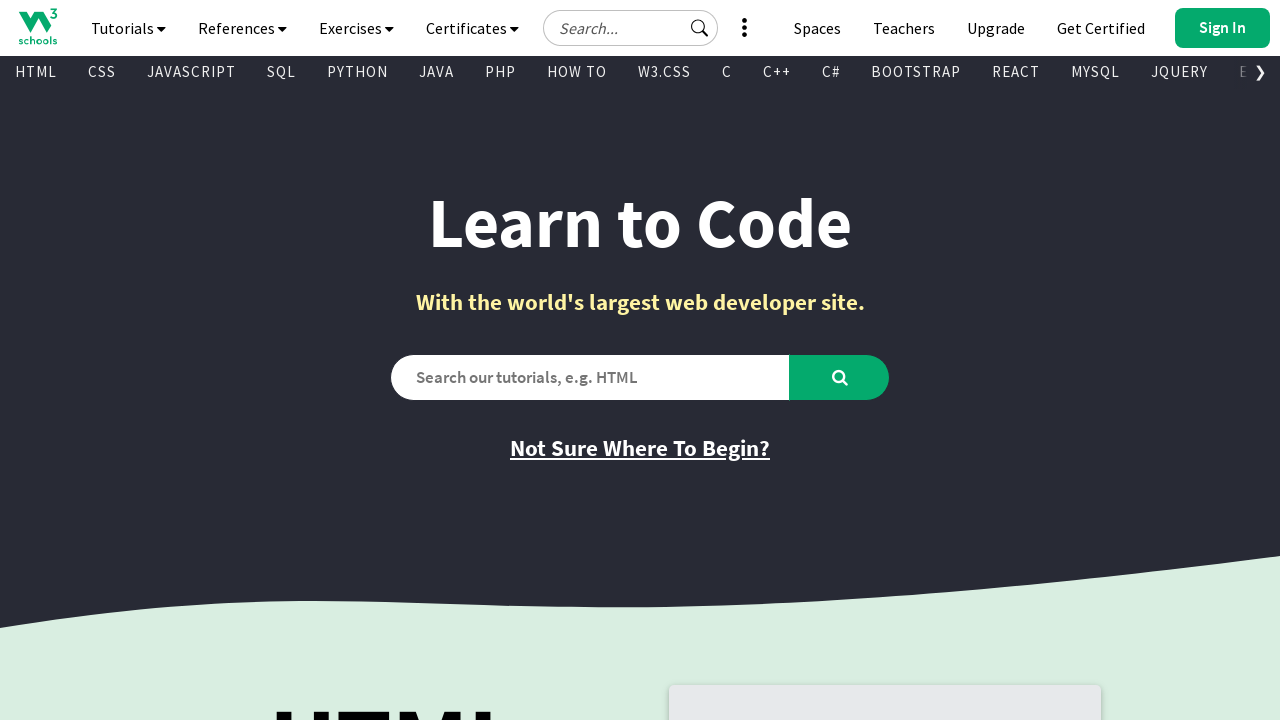

Clicked on XML link at (640, 72) on xpath=//a[text()='XML']
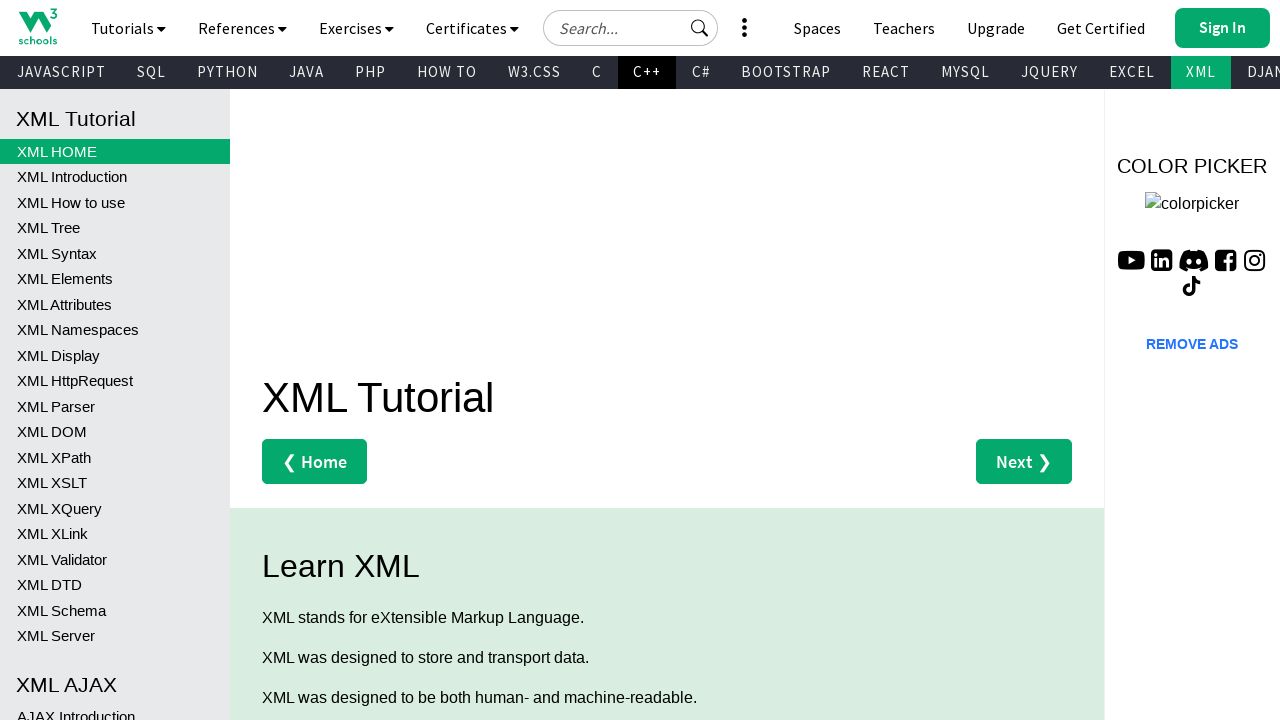

XML Tutorial page loaded (DOM content ready)
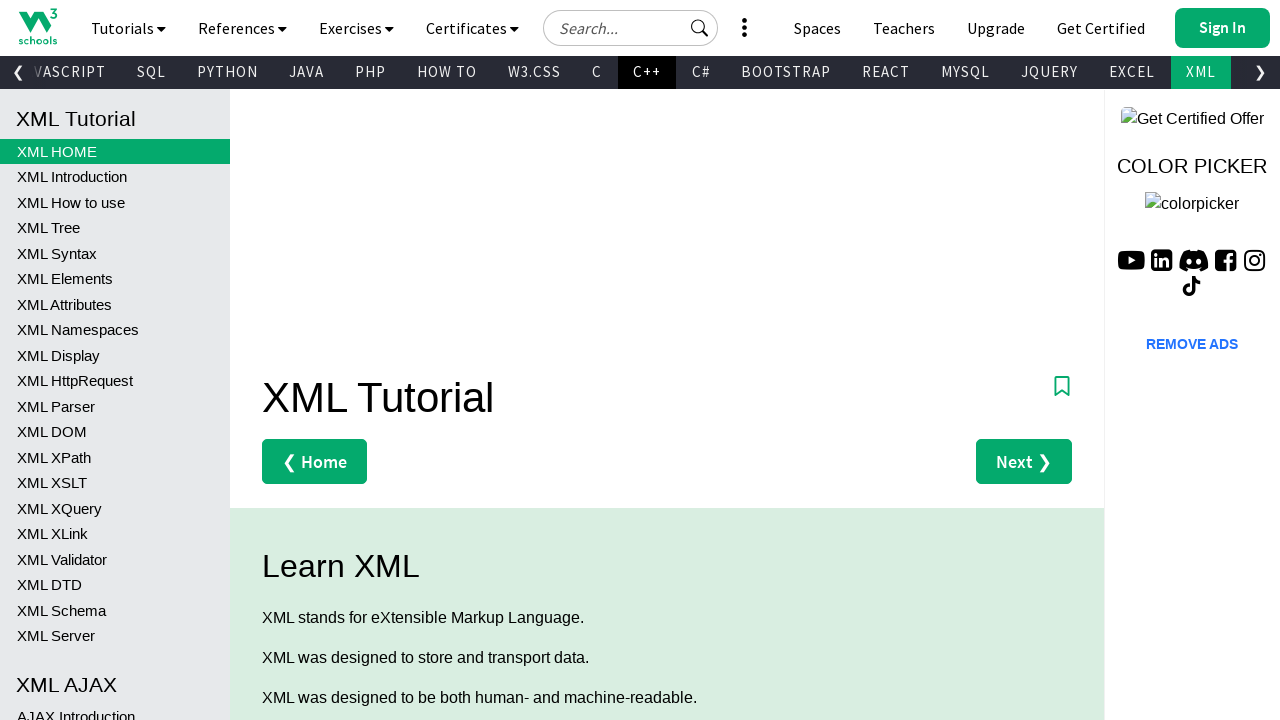

Clicked on XML XPath tutorial link at (115, 457) on xpath=//a[@href='xml_xpath.asp']
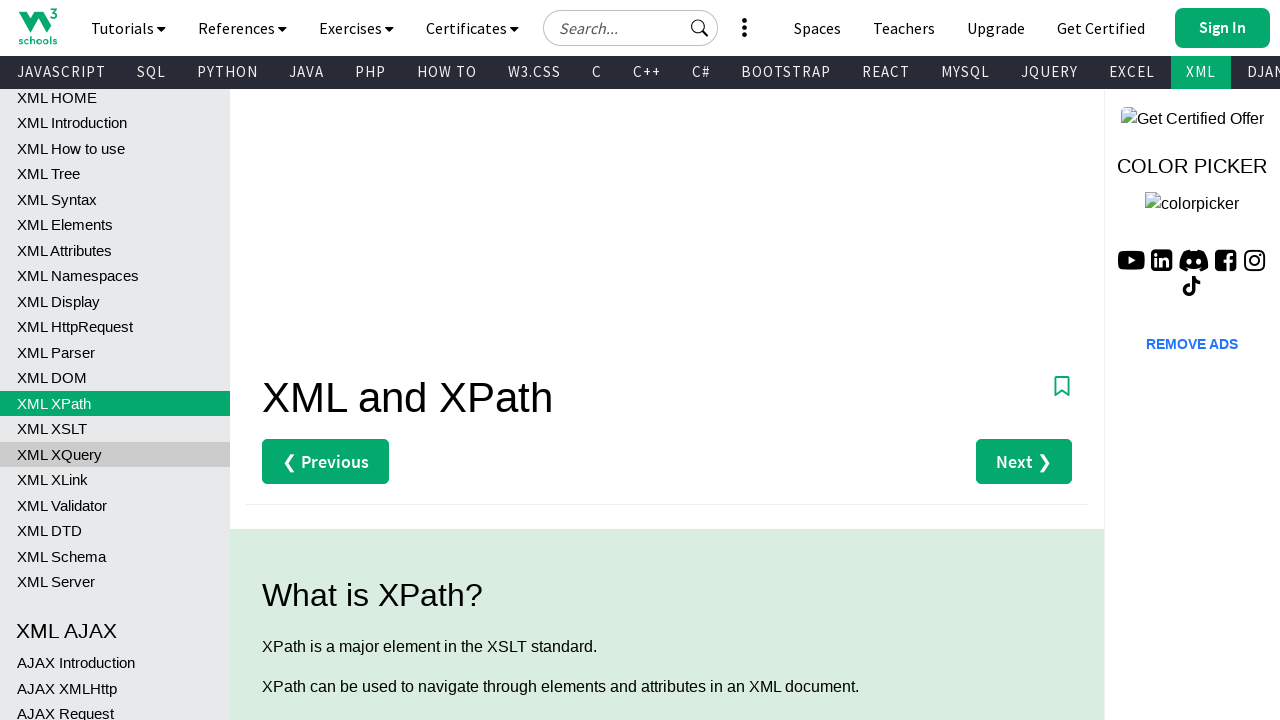

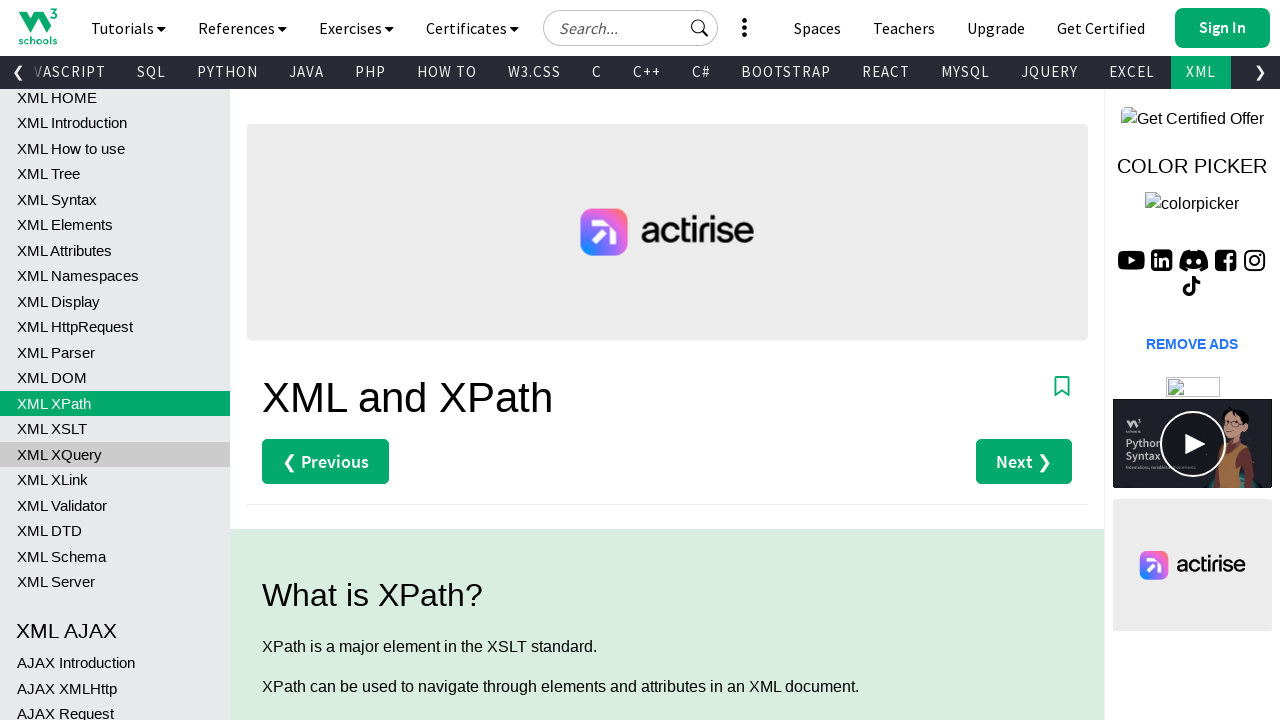